Navigates to the Hightail homepage and verifies the page loads successfully.

Starting URL: https://www.hightail.com

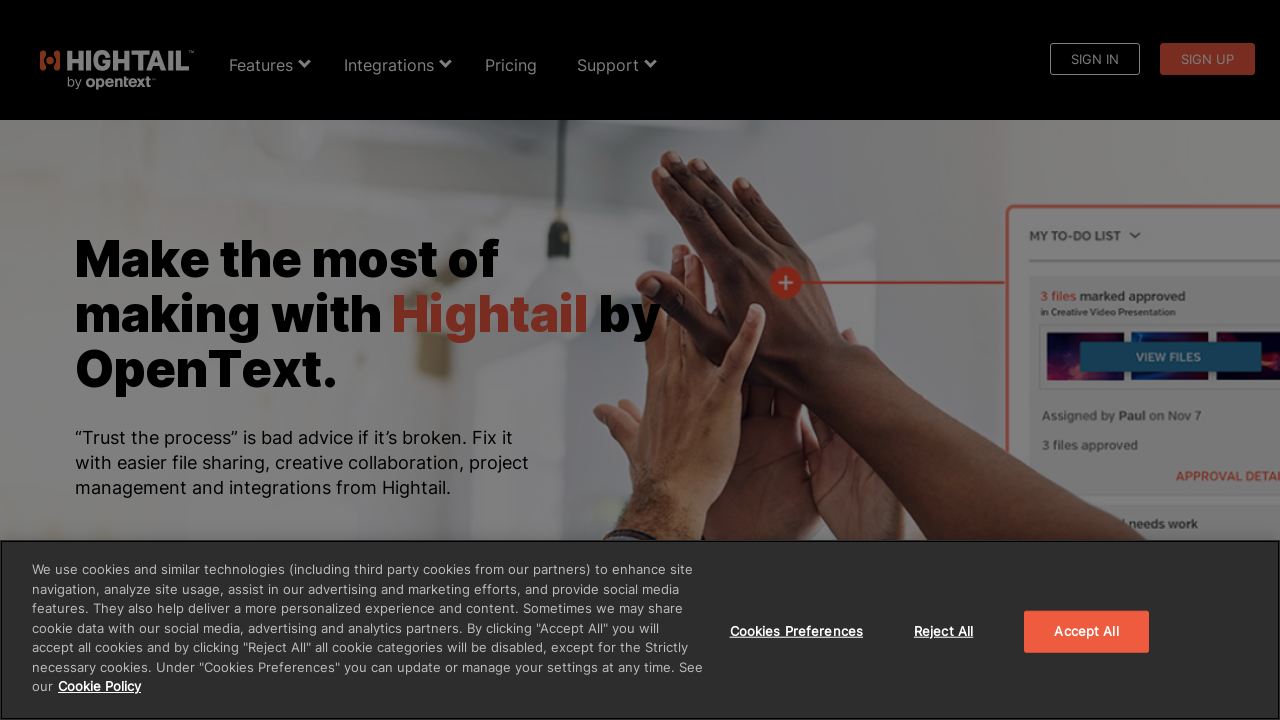

Navigated to Hightail homepage
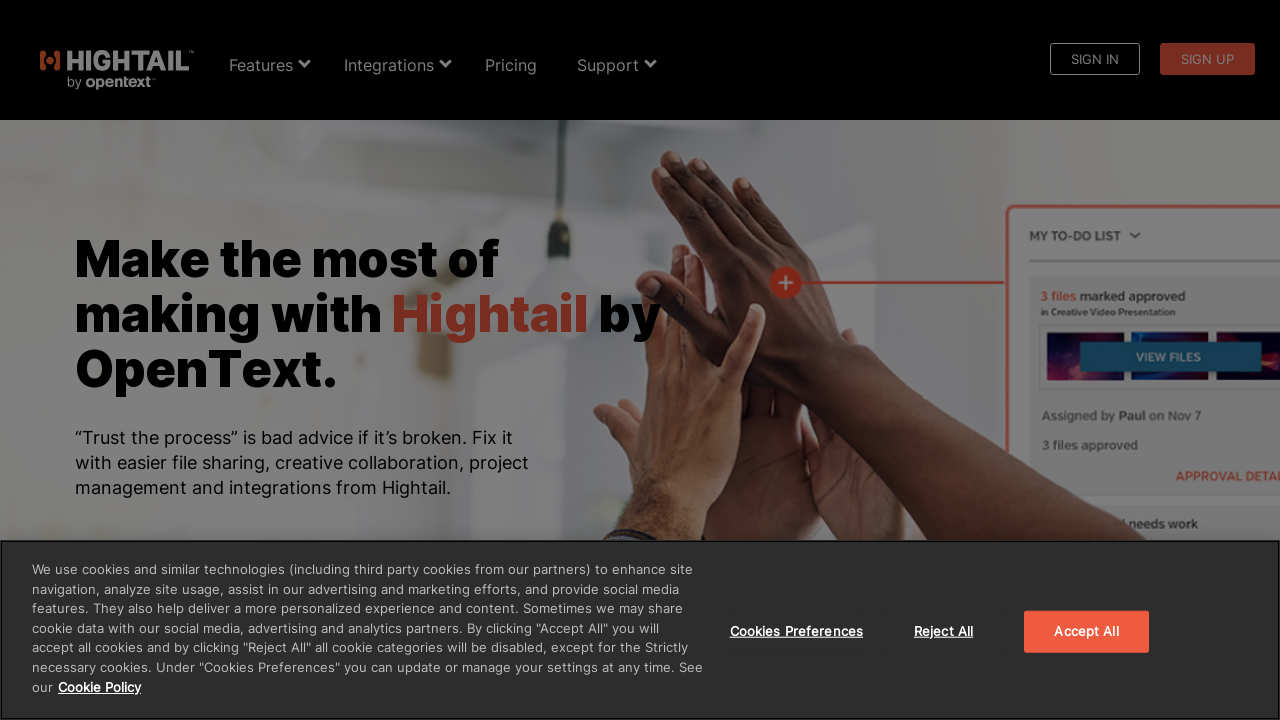

Page DOM content loaded successfully
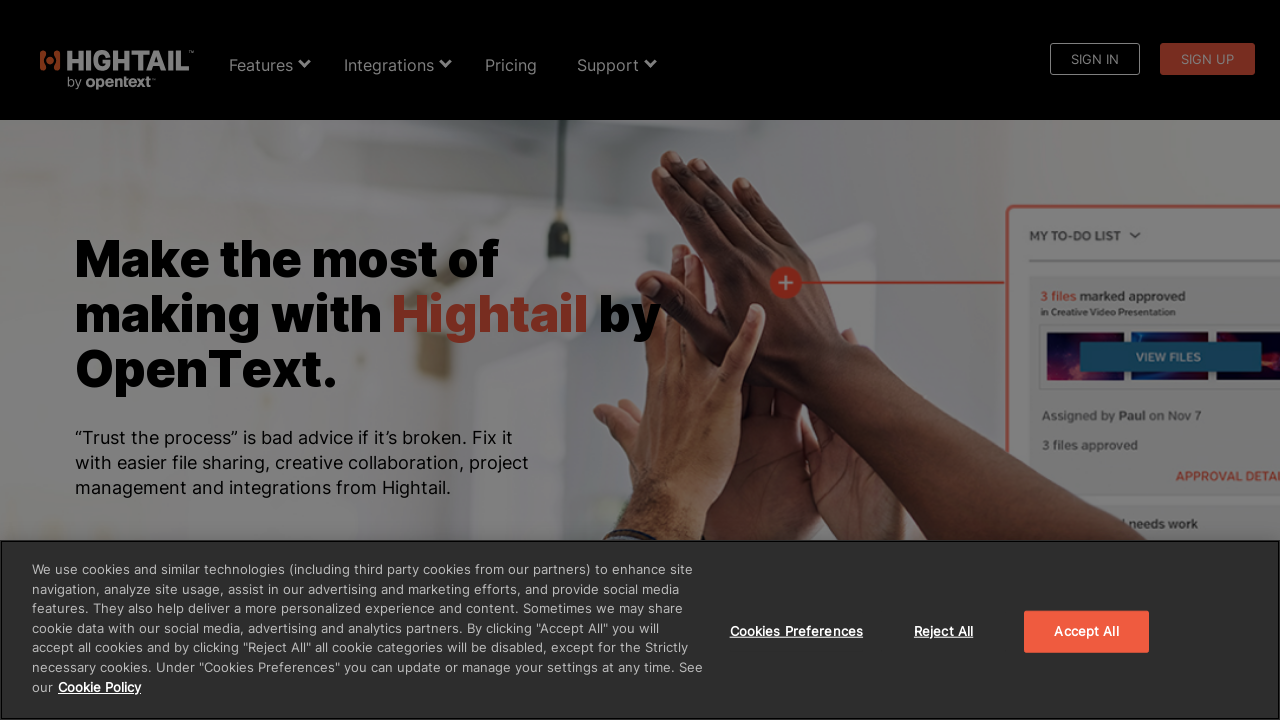

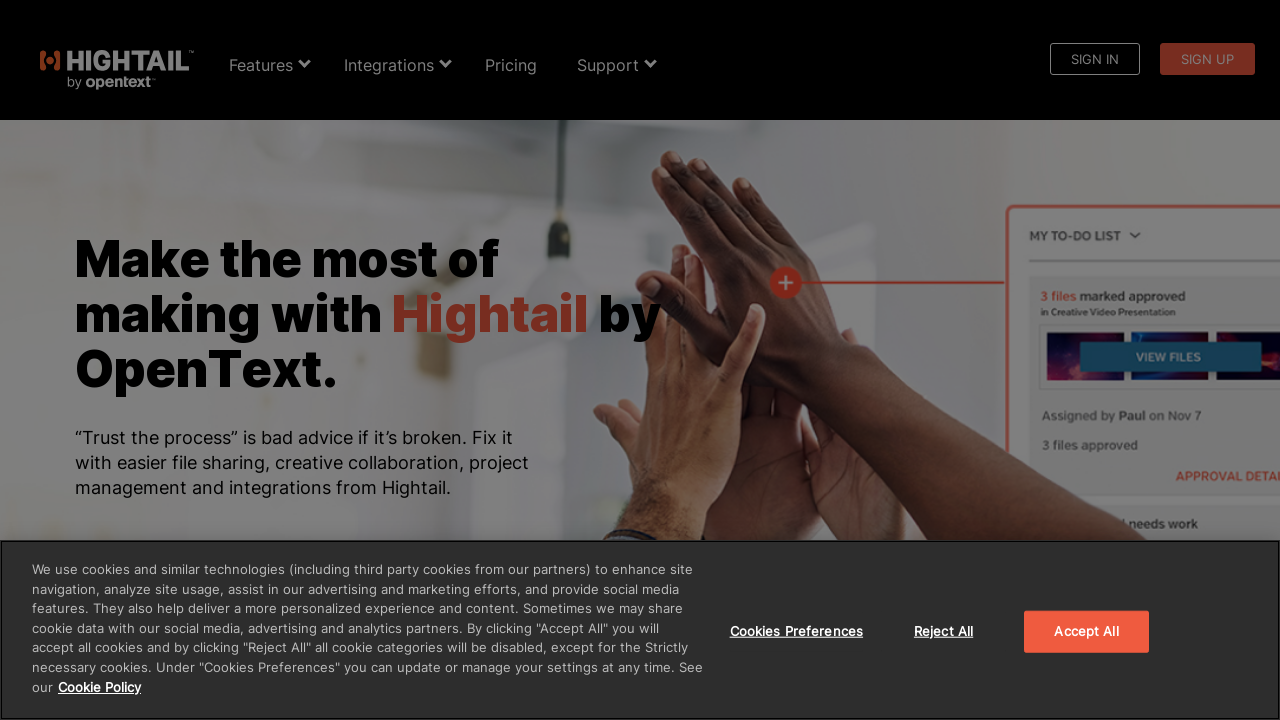